Tests a basic web form by filling a text input field with a name and submitting the form

Starting URL: https://www.selenium.dev/selenium/web/web-form.html

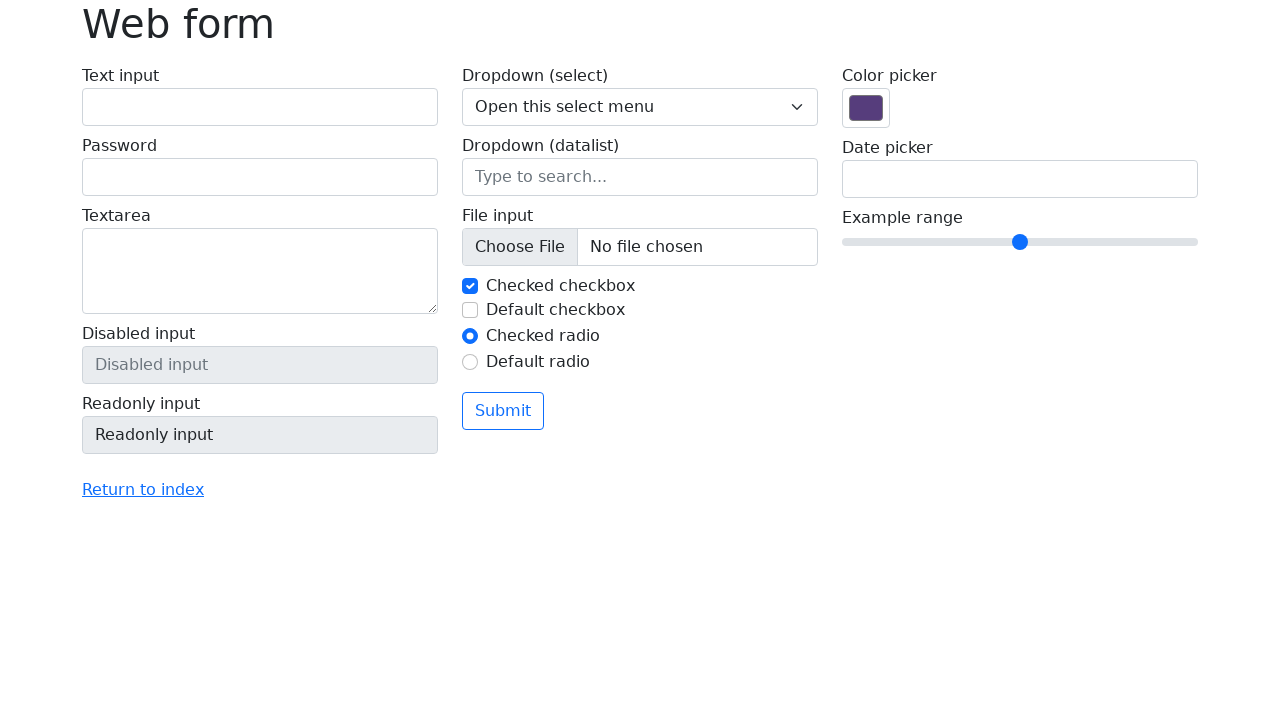

Filled text input field with name 'Sarah Johnson' on input[name='my-text']
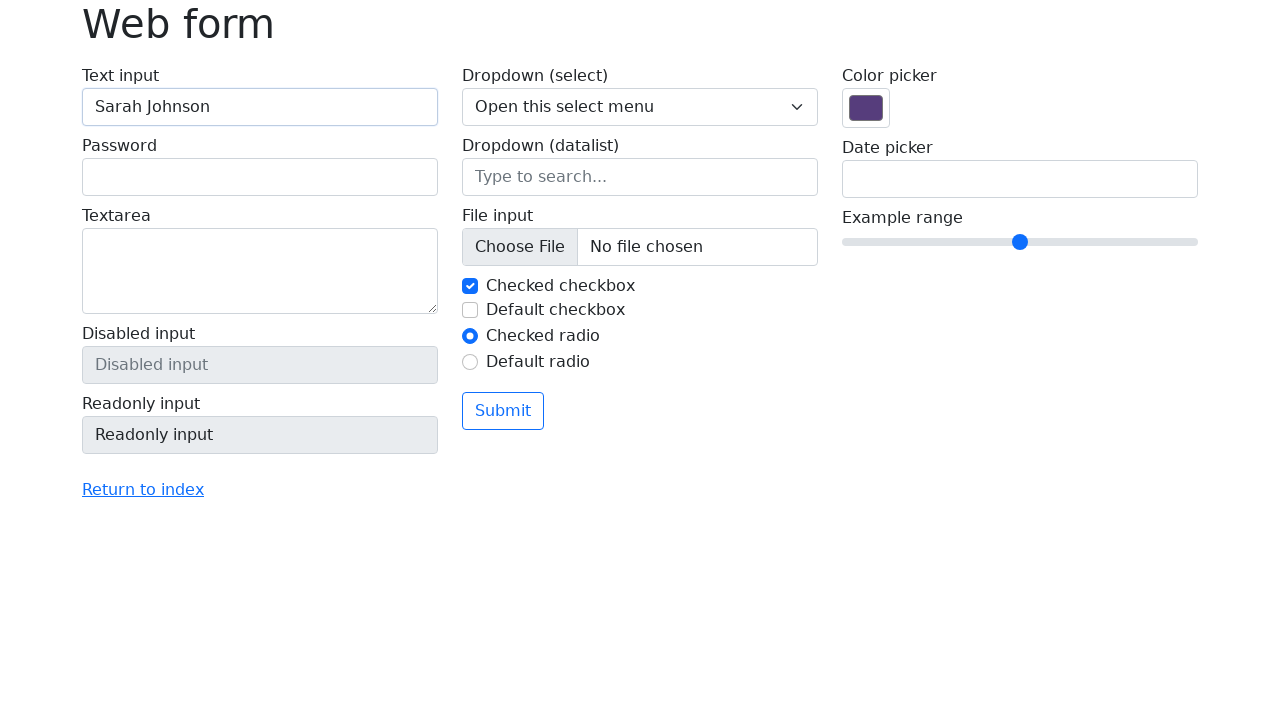

Clicked submit button at (503, 411) on button
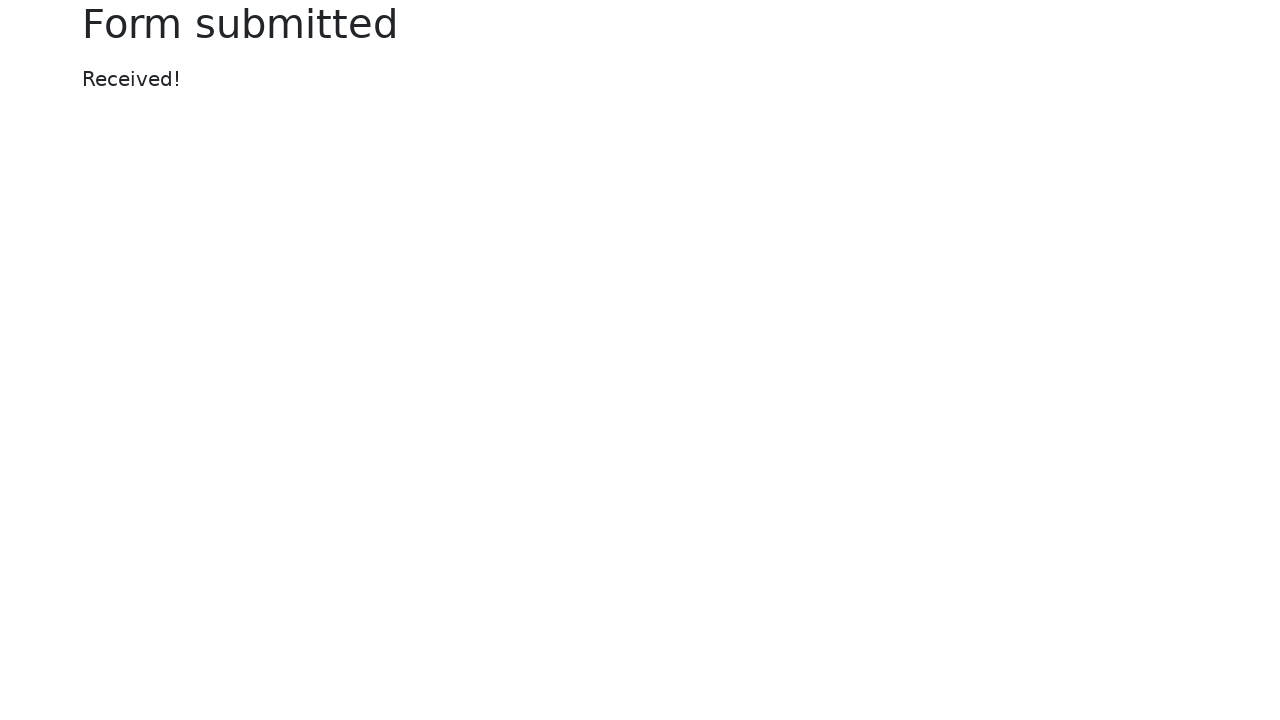

Waited for page to complete network requests after form submission
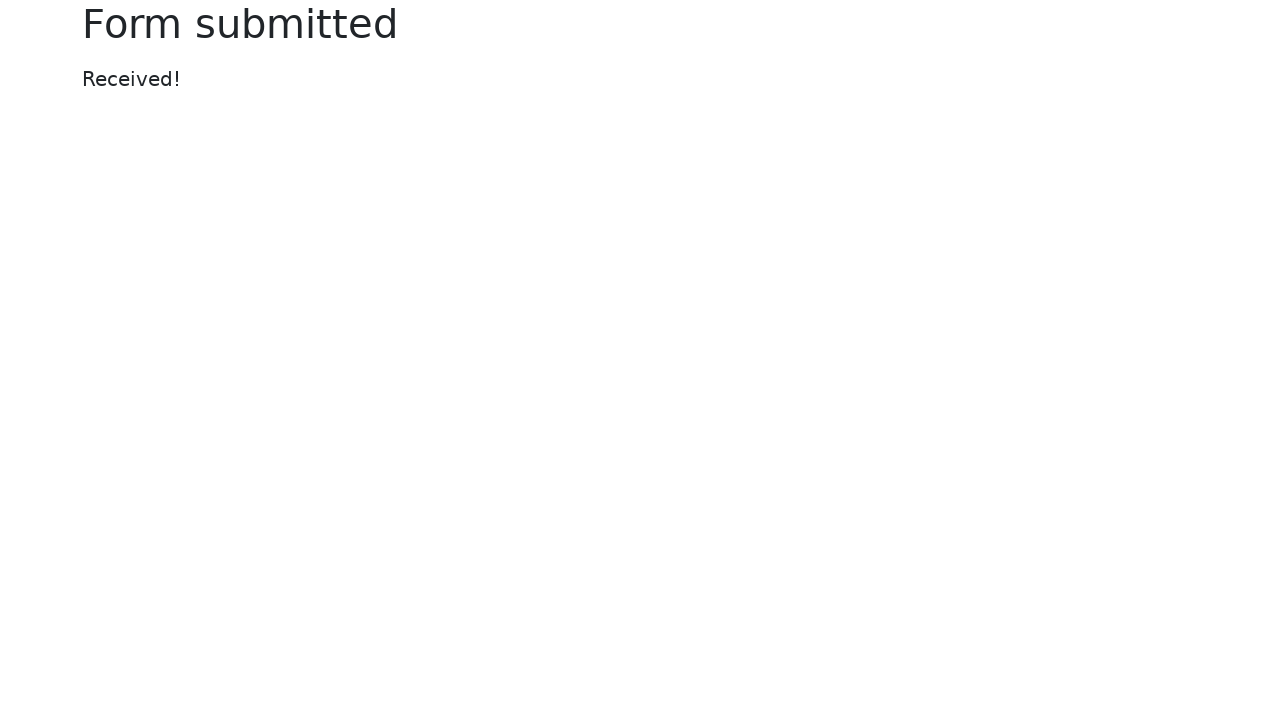

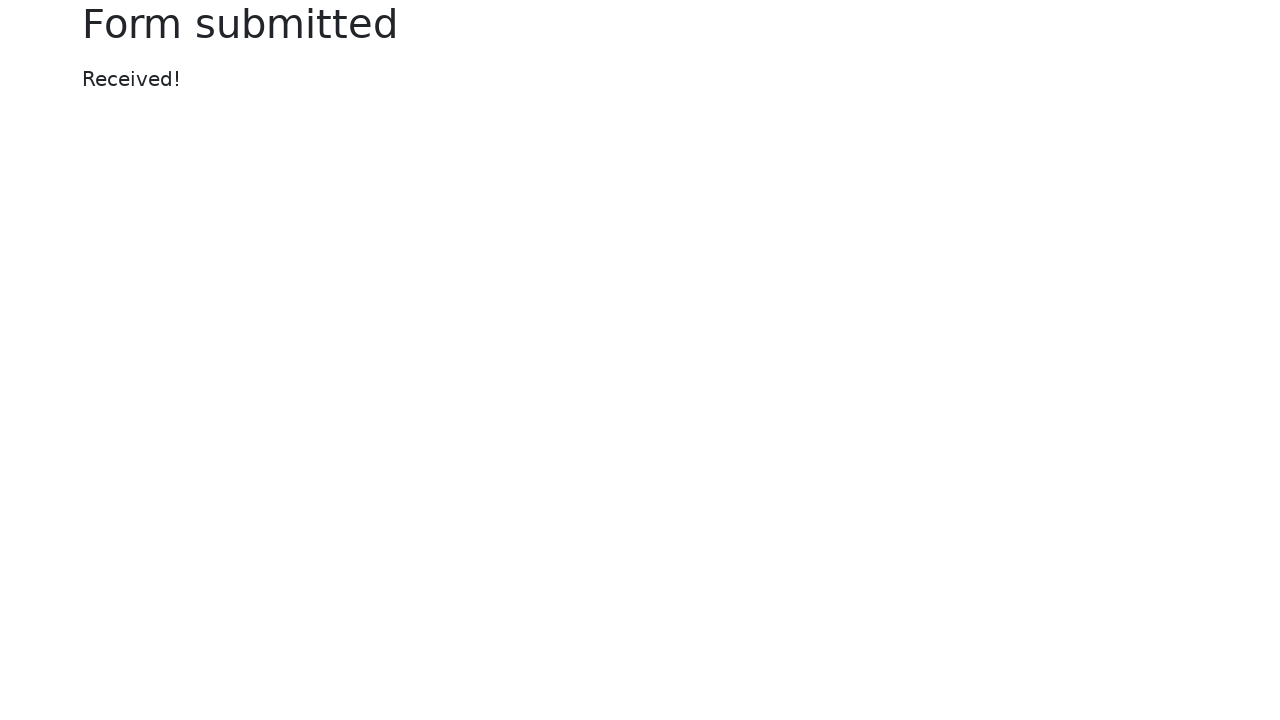